Navigates to OrangeHRM demo page and verifies that the username input field is present by waiting for it to load

Starting URL: https://opensource-demo.orangehrmlive.com/

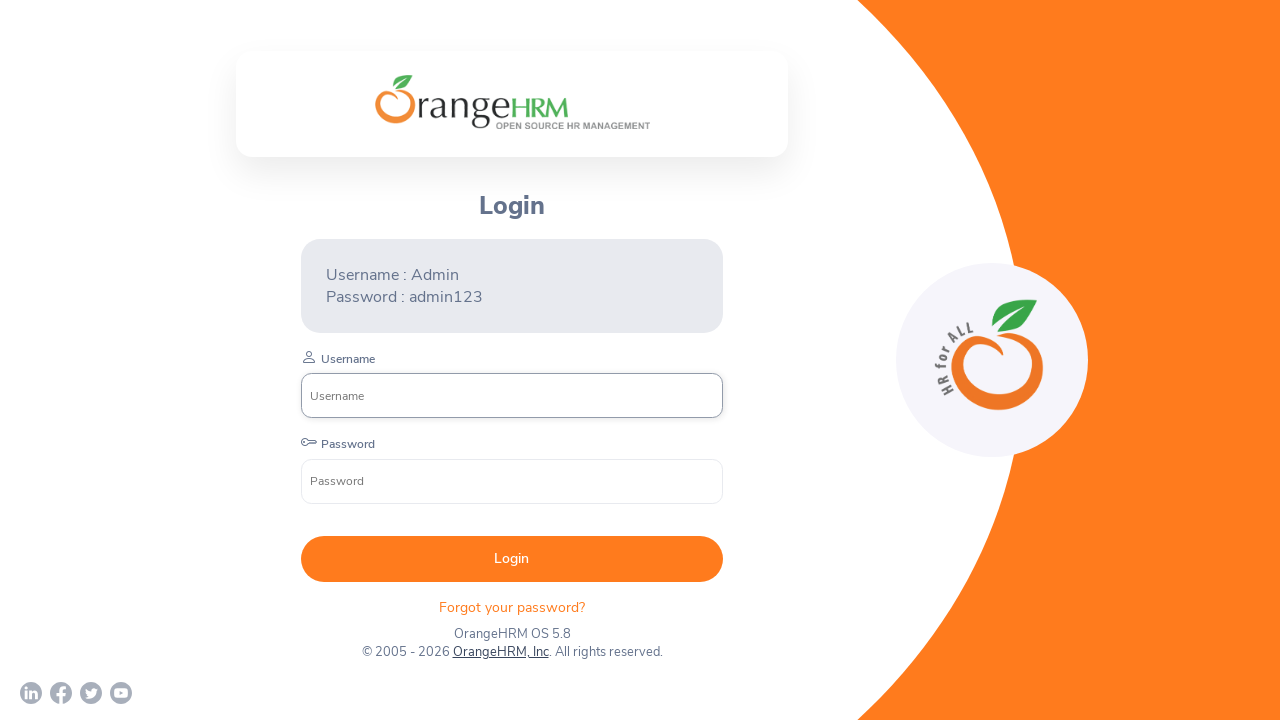

Navigated to OrangeHRM demo page
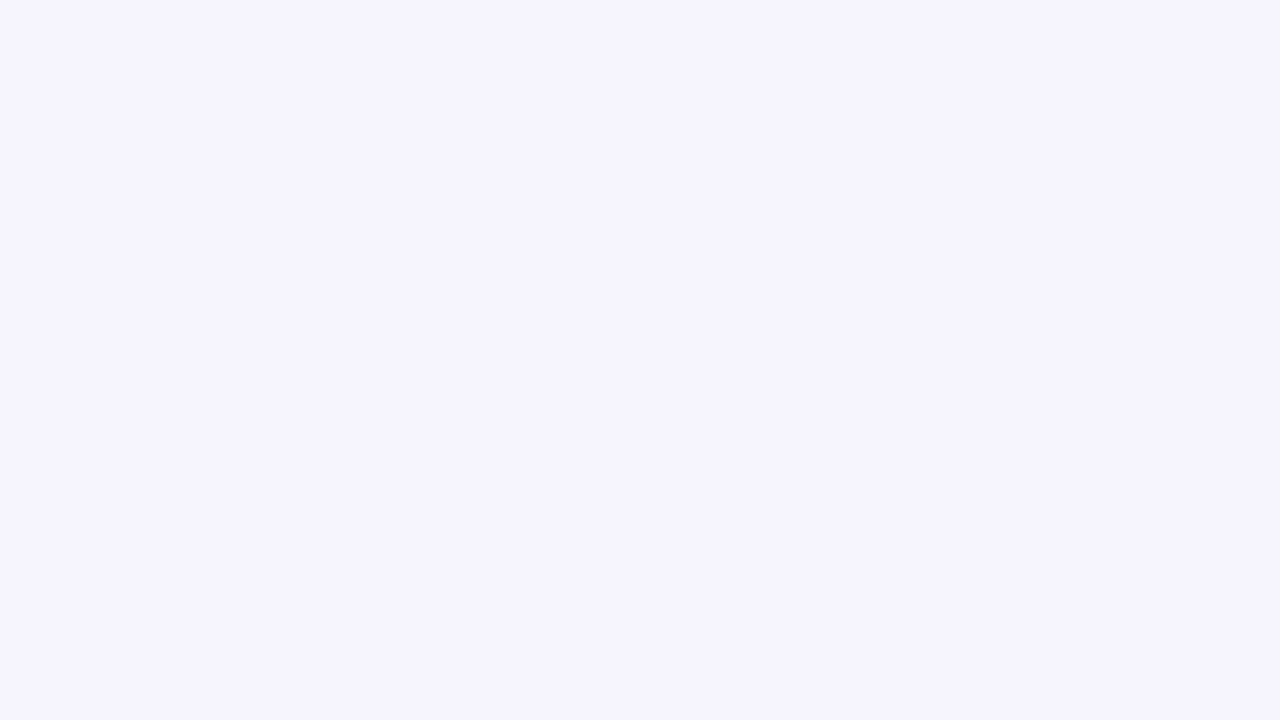

Username input field selector appeared on page
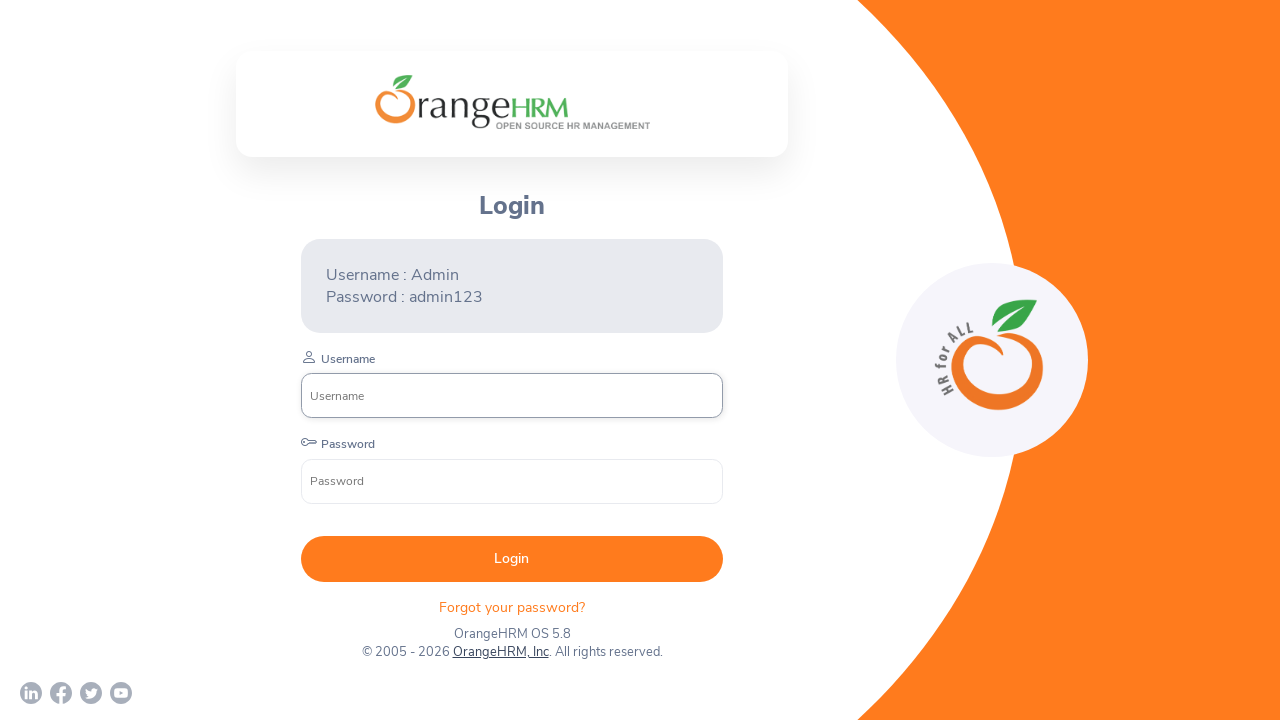

Located username input field element
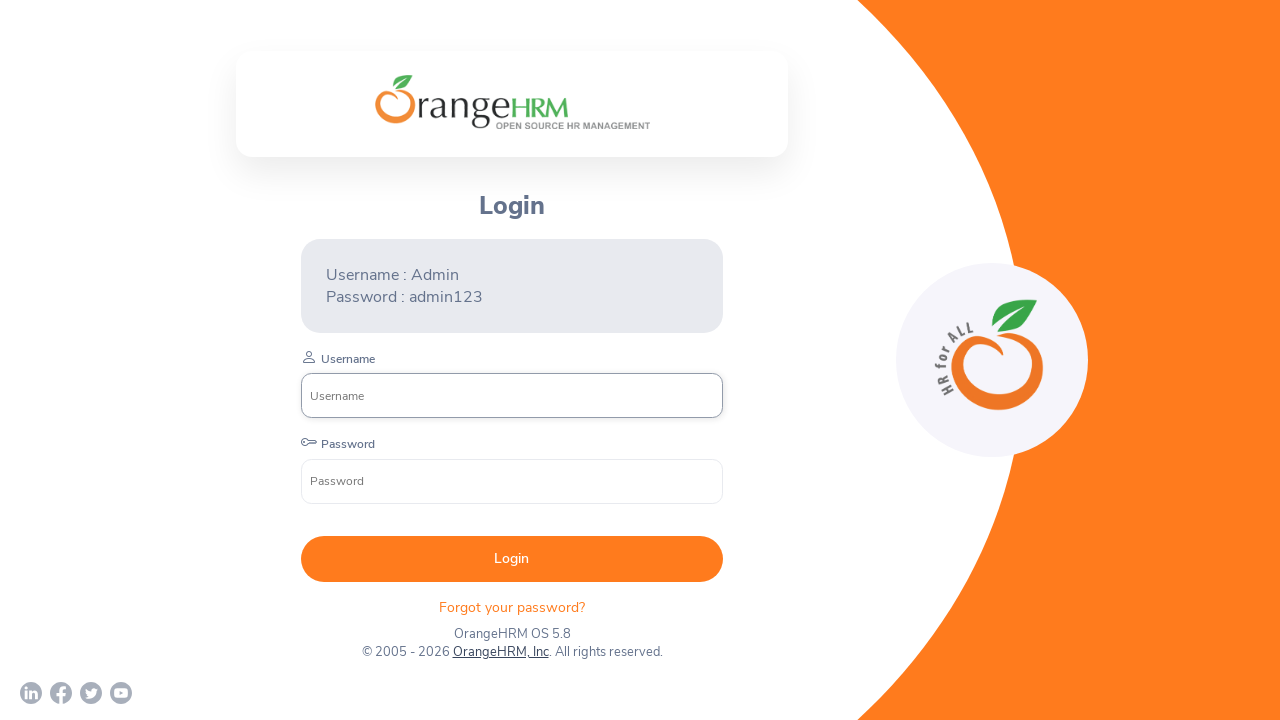

Username input field is now visible and ready for interaction
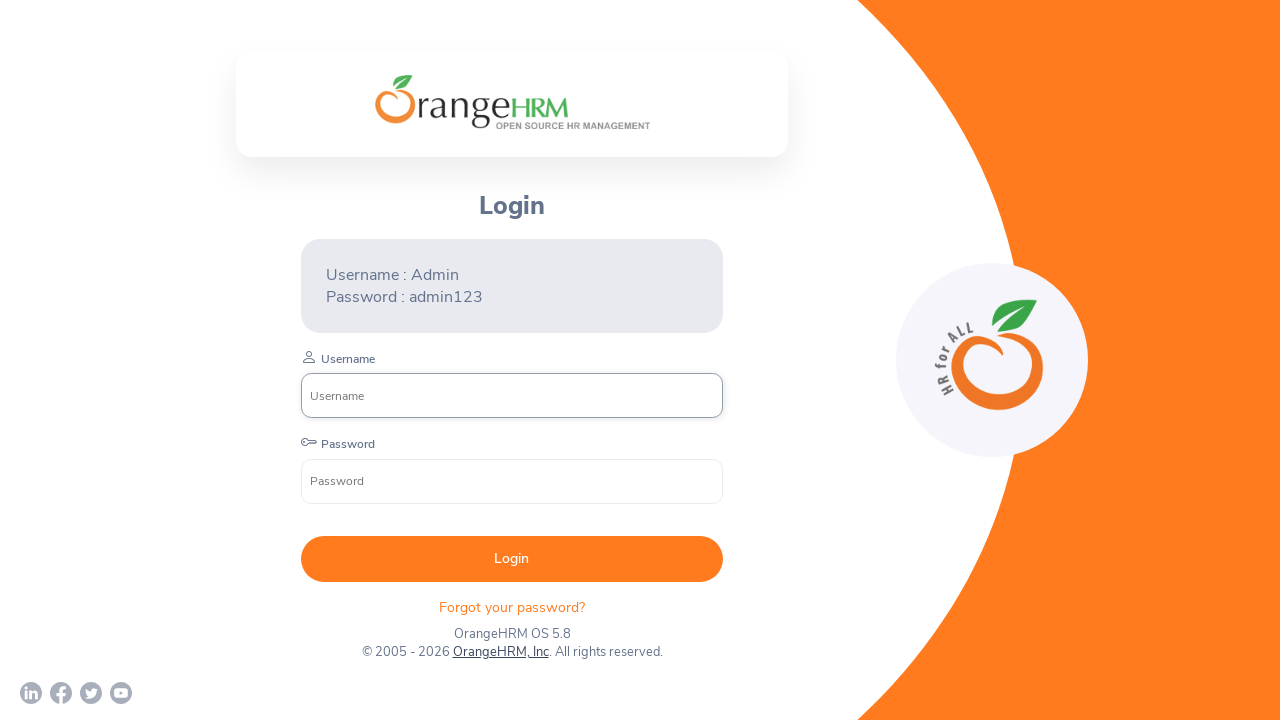

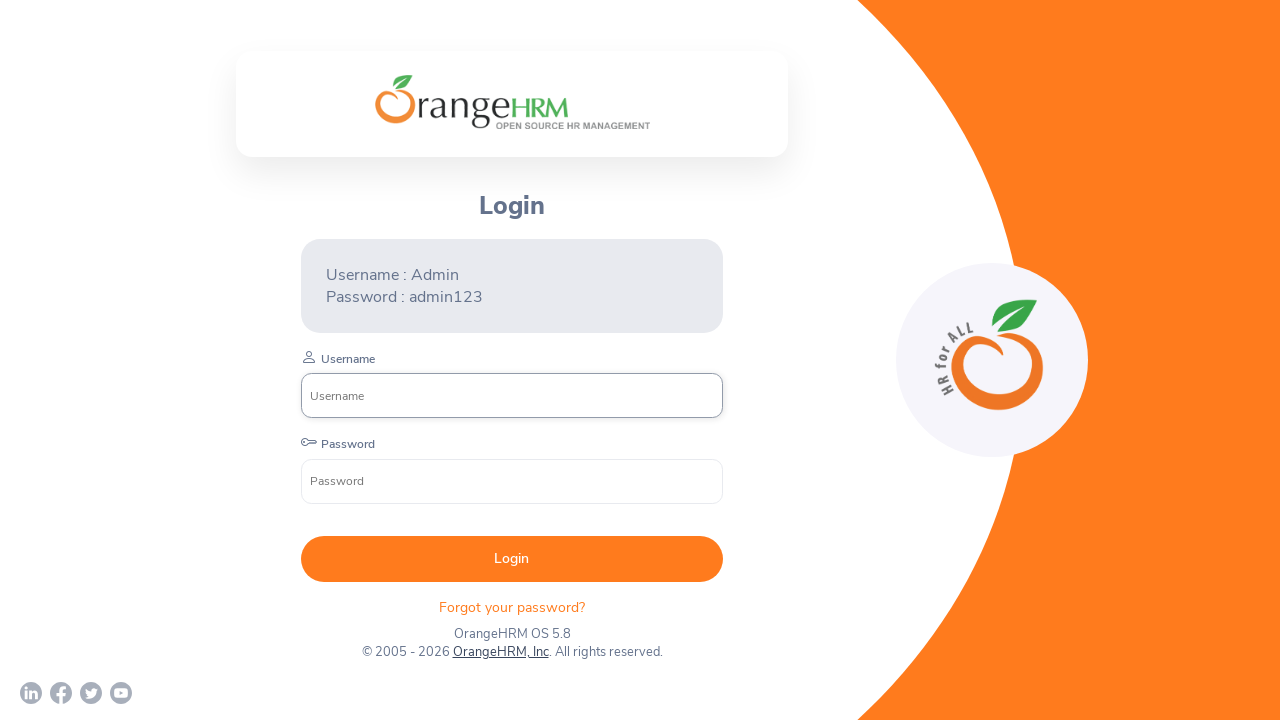